Tests dynamic loading by clicking a start button and waiting 5 seconds for content to appear, then verifying the "Hello World!" text is displayed.

Starting URL: https://automationfc.github.io/dynamic-loading/

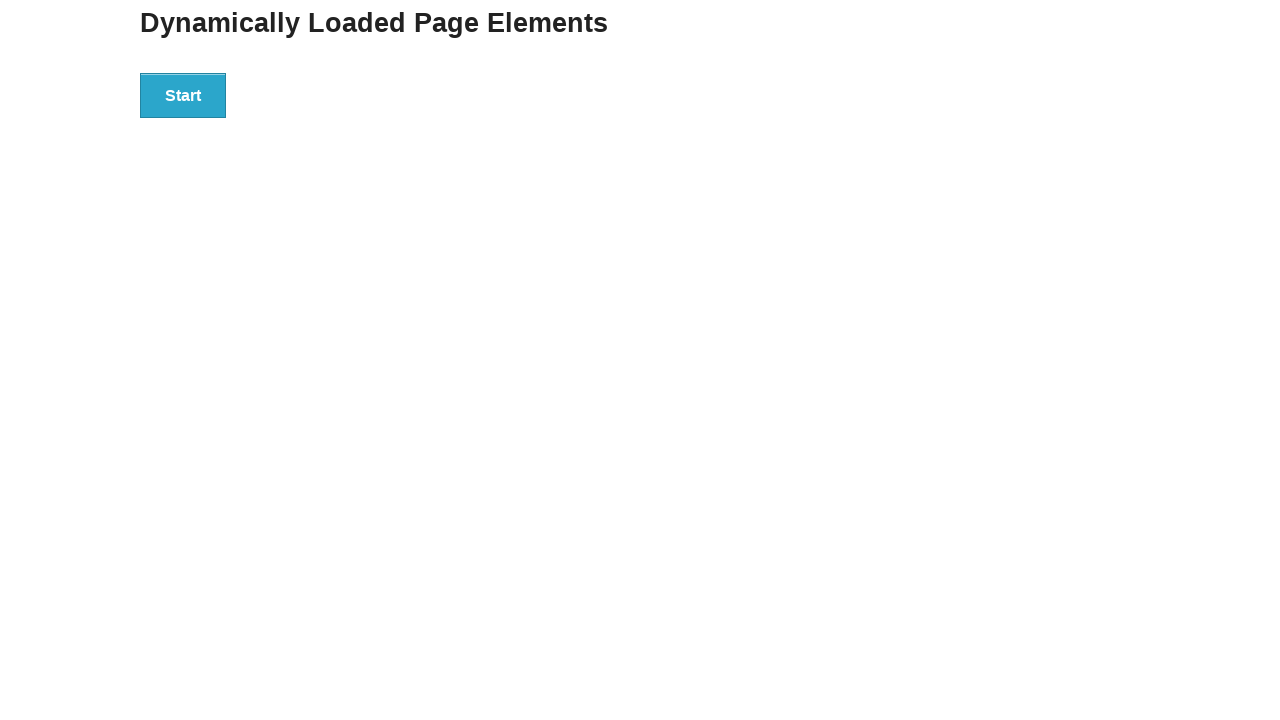

Clicked start button to initiate dynamic loading at (183, 95) on div#start > button
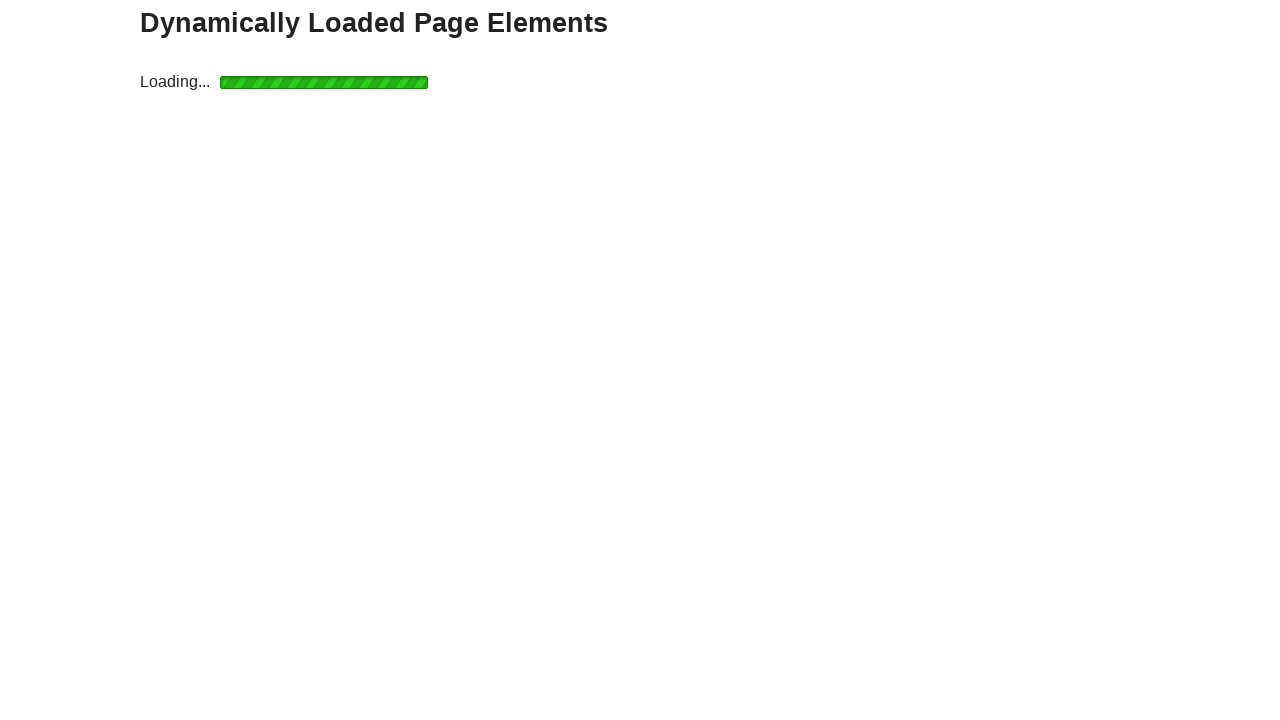

Waited for 'Hello World!' text to appear after 5 seconds
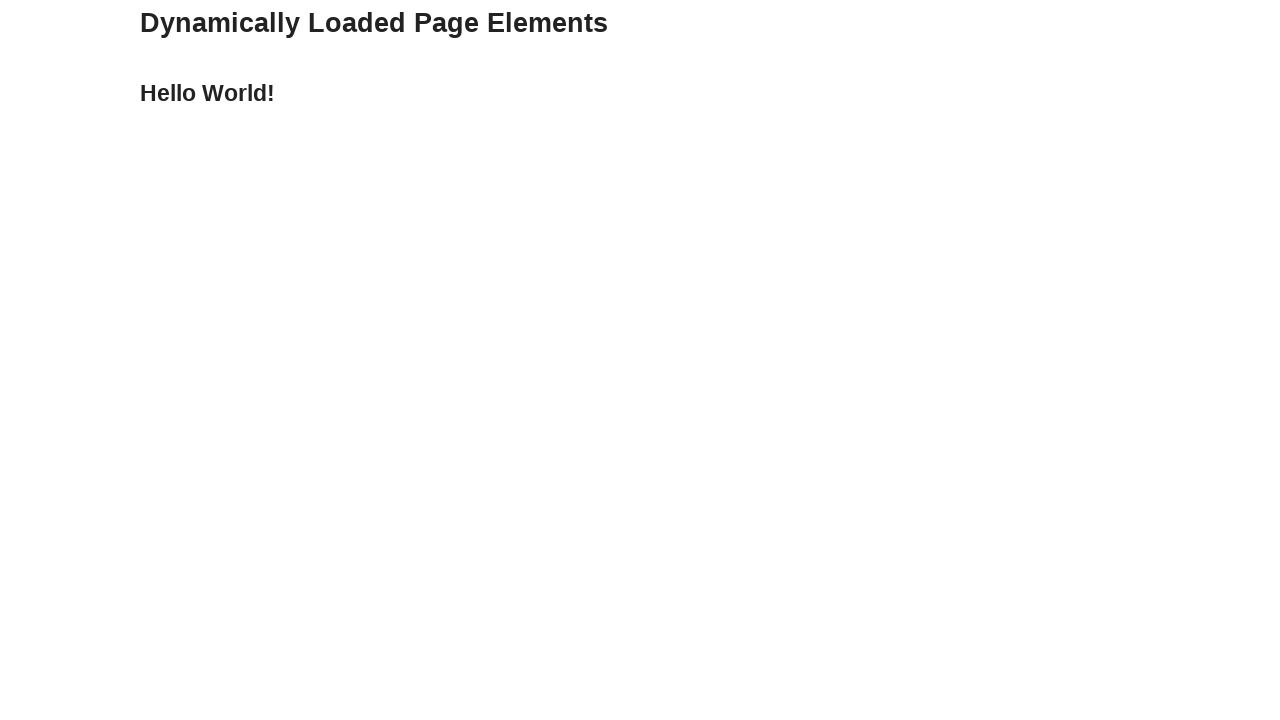

Verified 'Hello World!' text is displayed
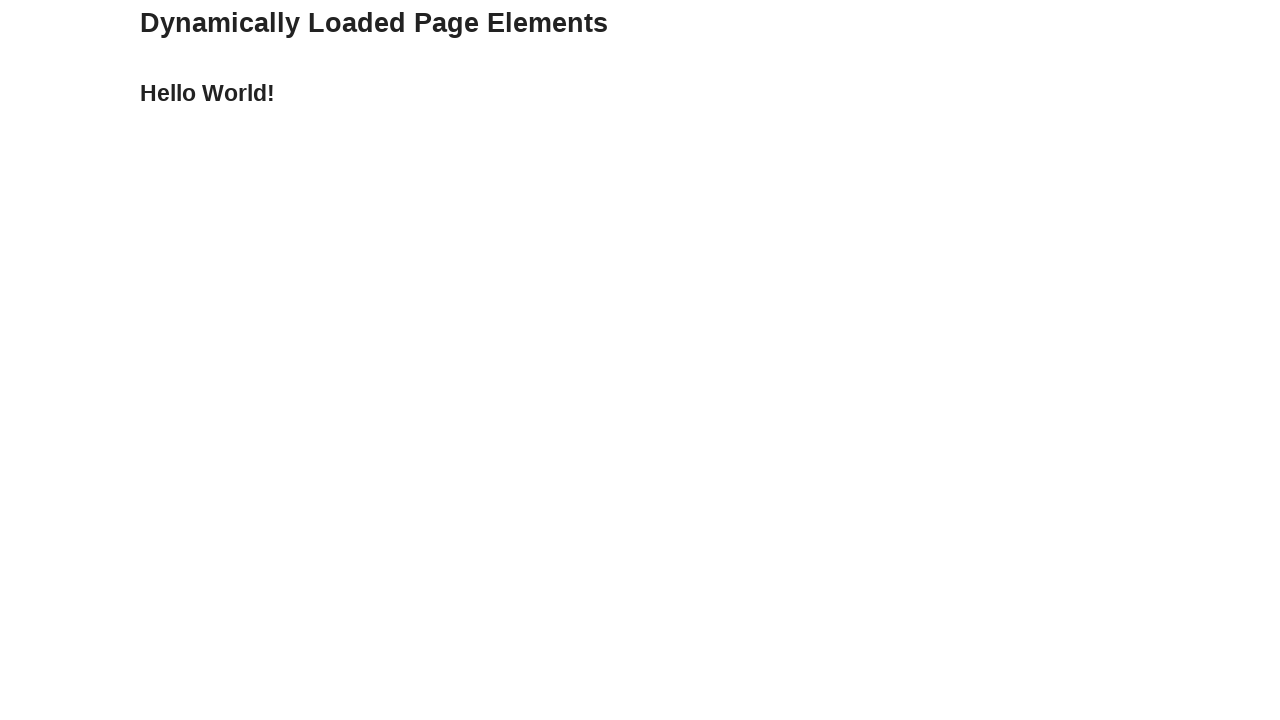

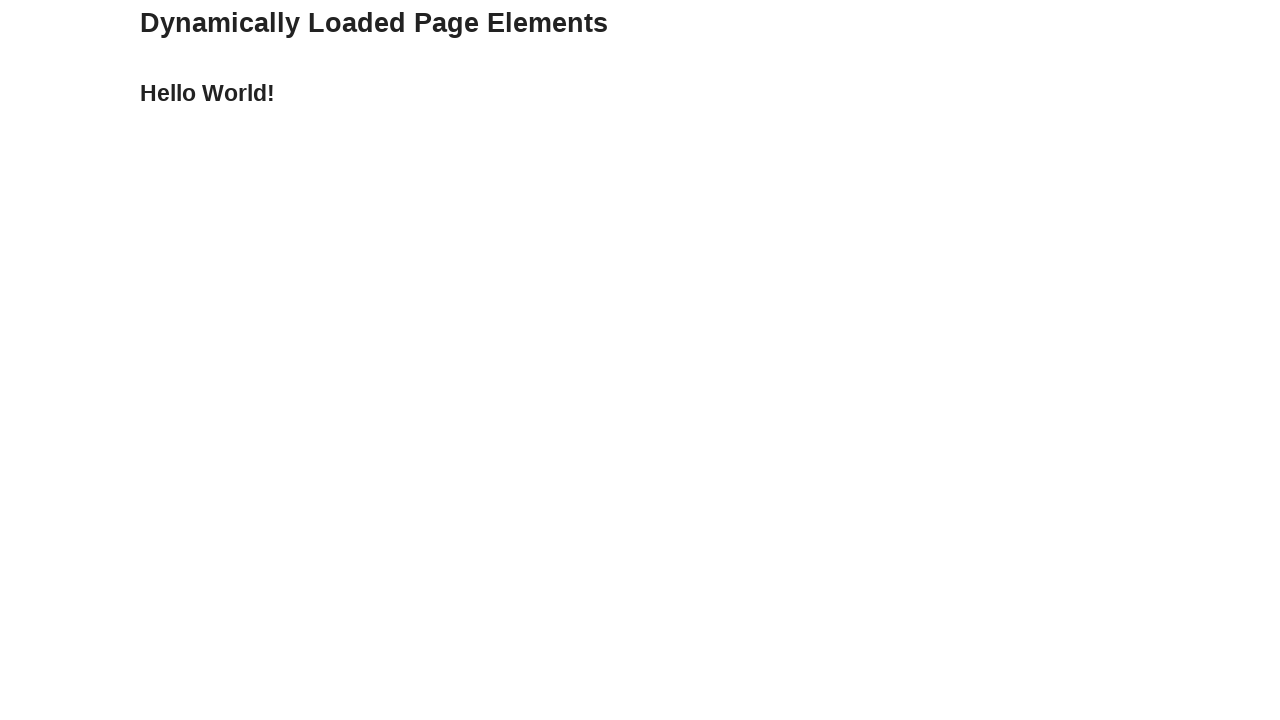